Tests a complete e-commerce checkout flow on demoblaze.com by navigating to a product, adding it to cart, and completing the purchase with customer information.

Starting URL: https://www.demoblaze.com/index.html

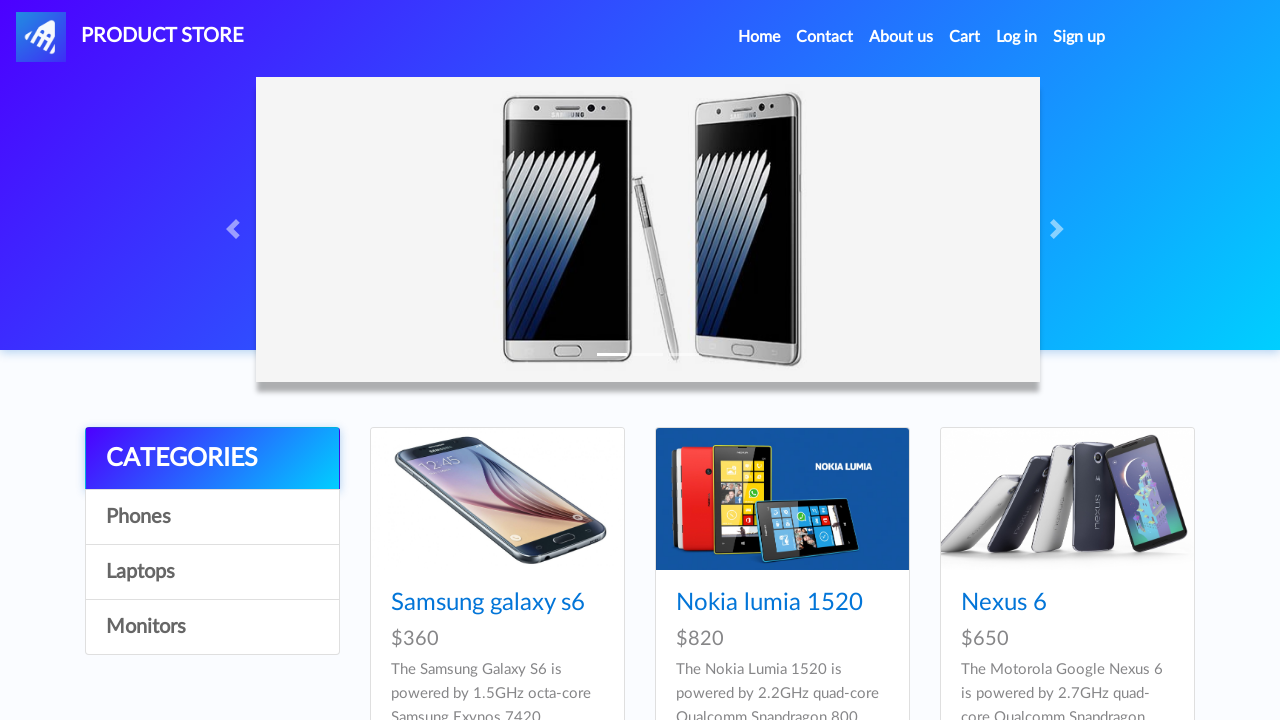

Clicked Next button to navigate to more products at (1166, 385) on #next2
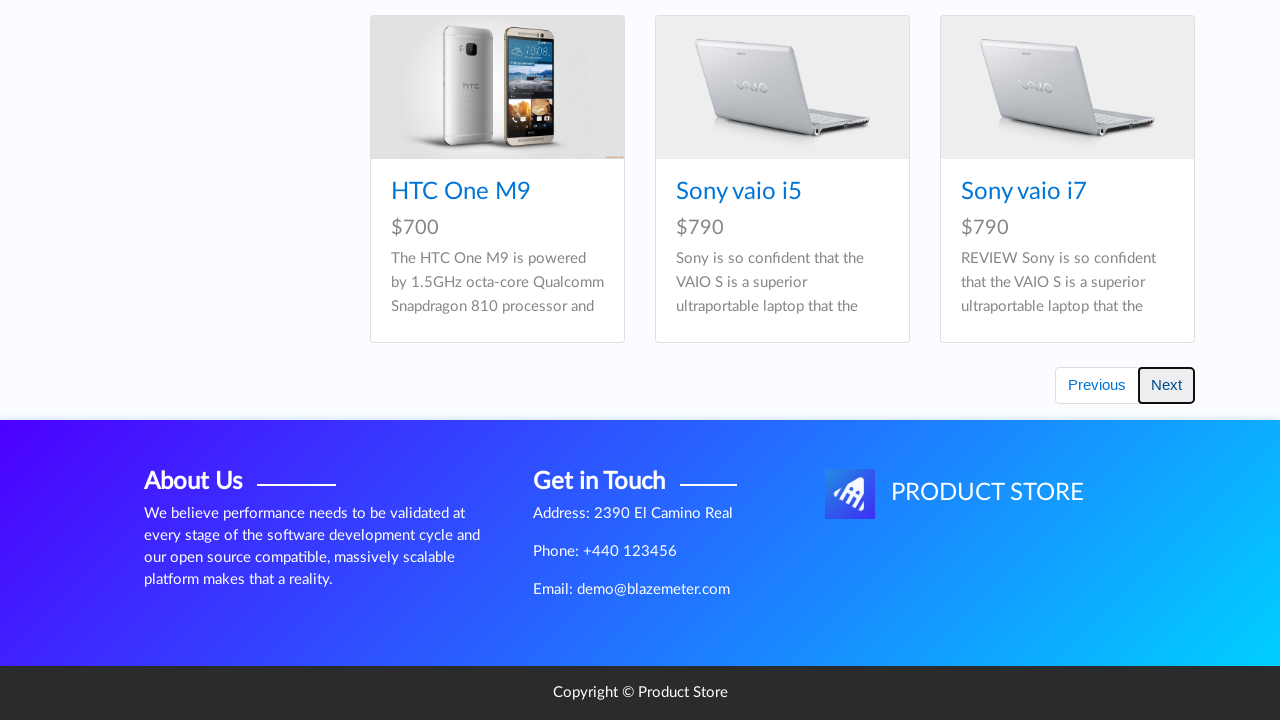

Waited for products to load
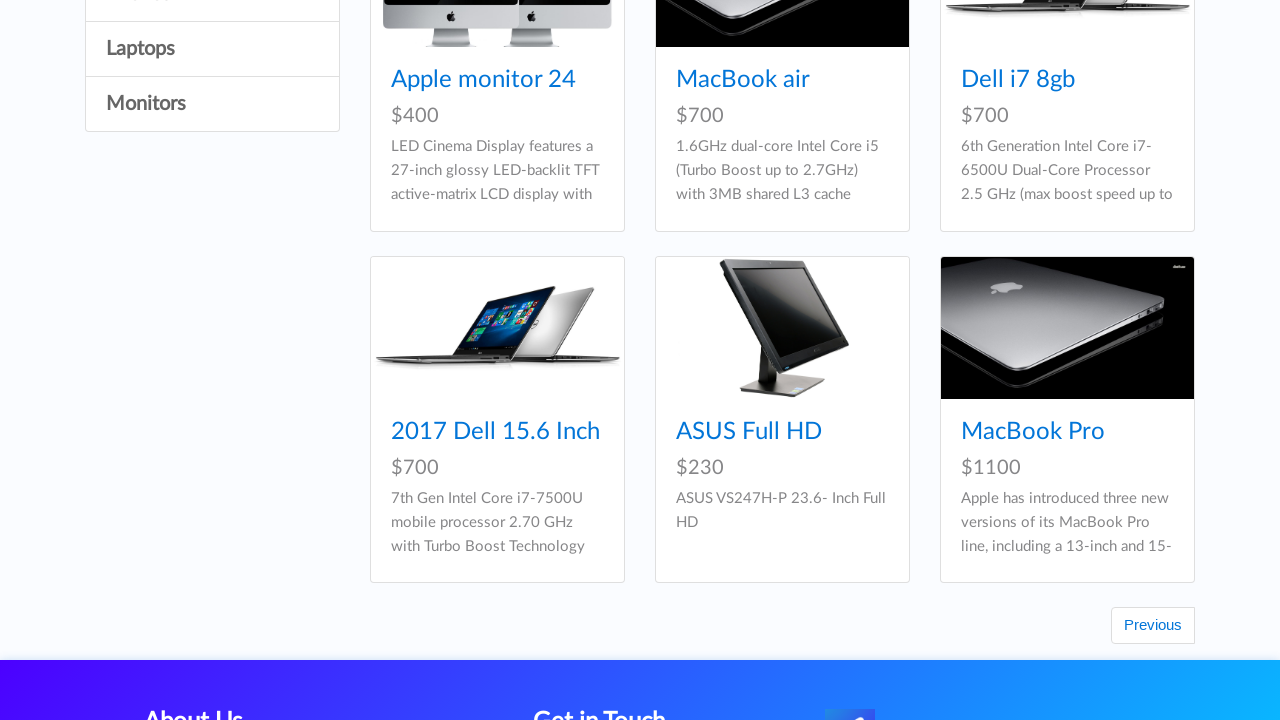

Clicked on MacBook product at (743, 80) on a:has-text('MacBook')
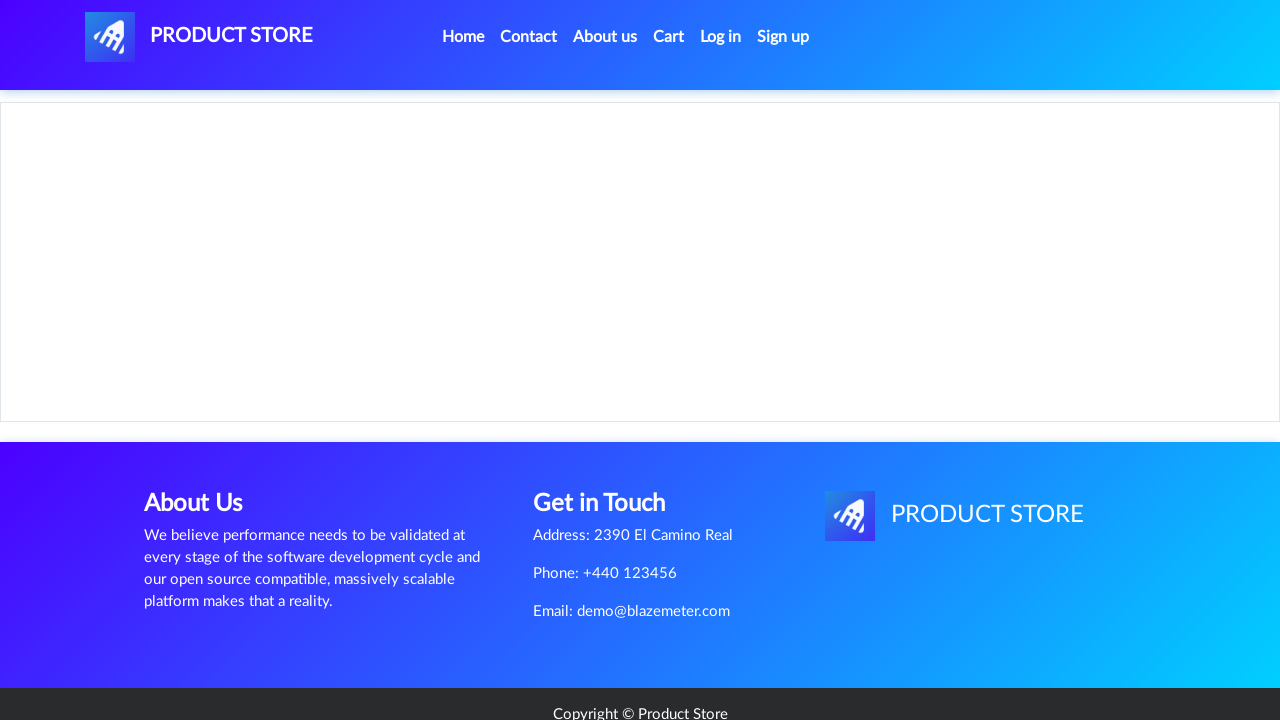

Product page loaded successfully
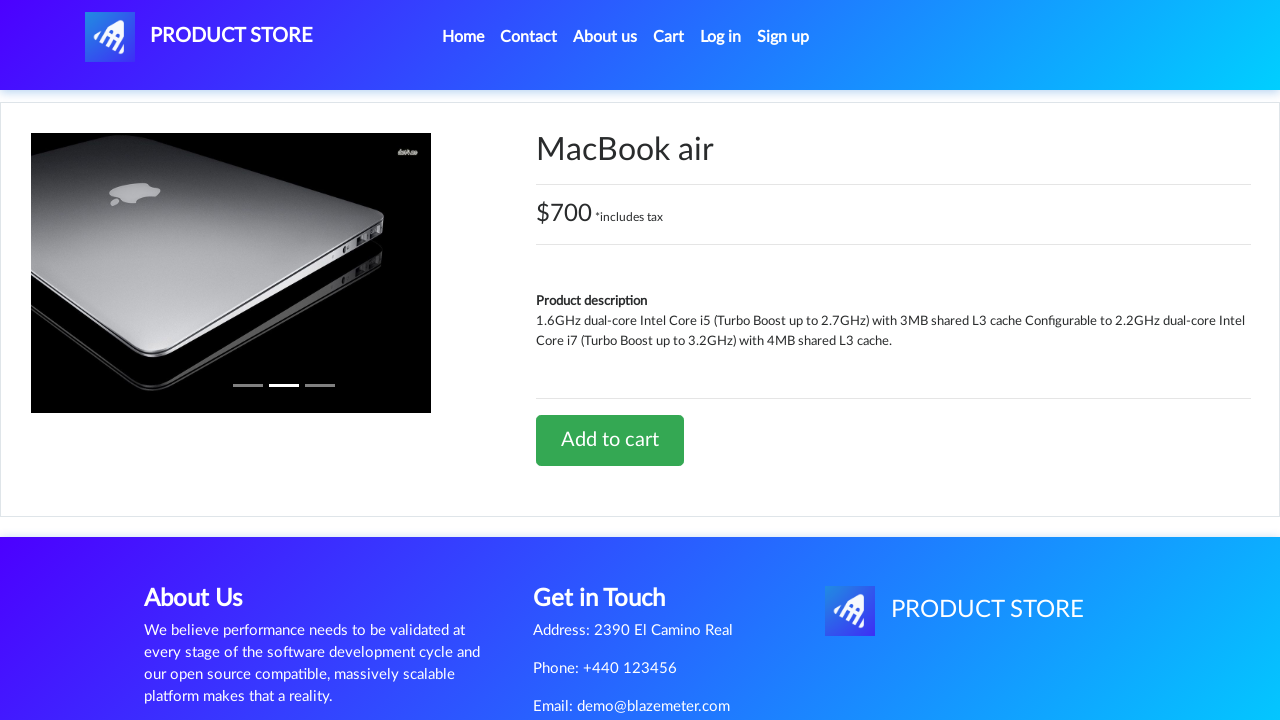

Clicked Add to Cart button at (610, 440) on a:has-text('Add to cart')
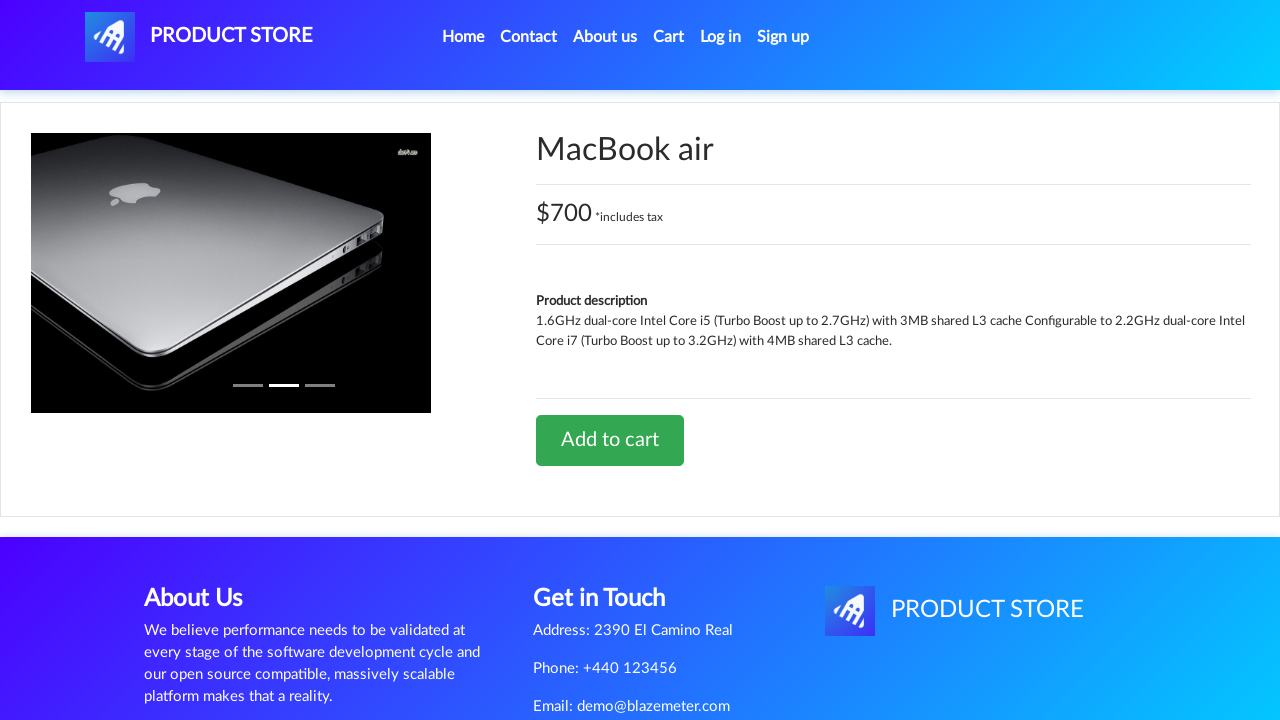

Set up dialog handler to accept alerts
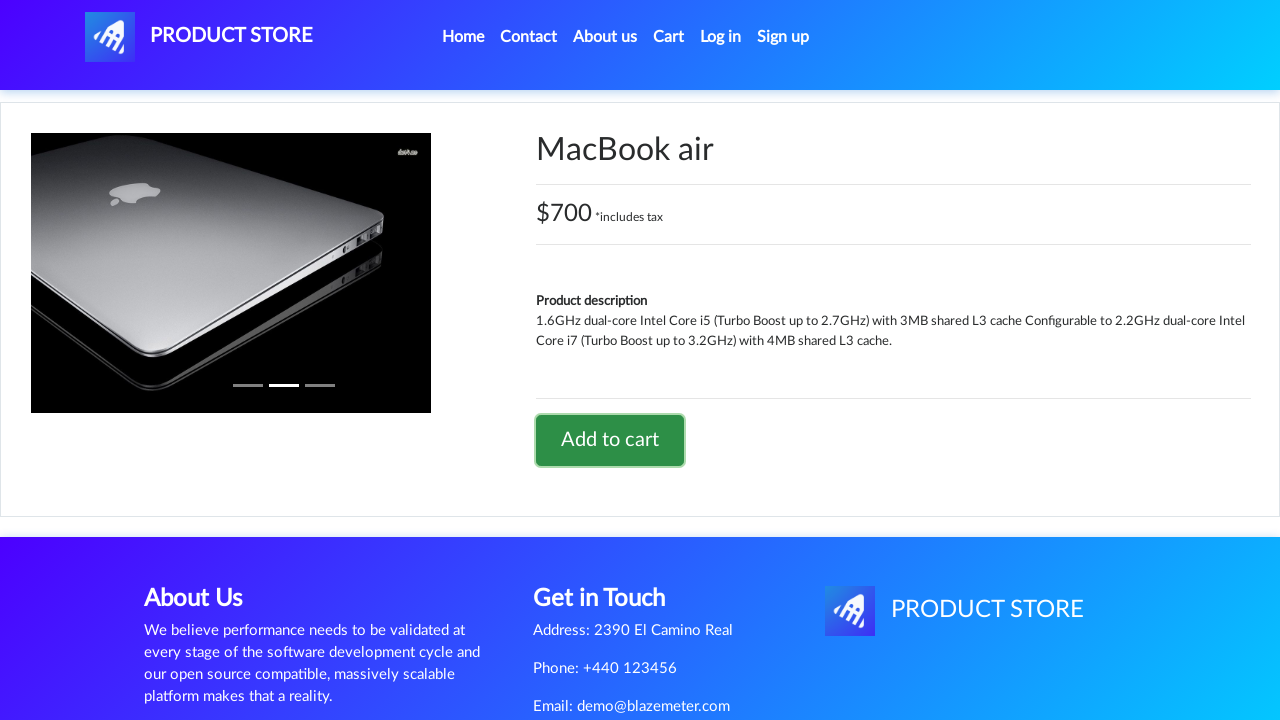

Waited for alert confirmation
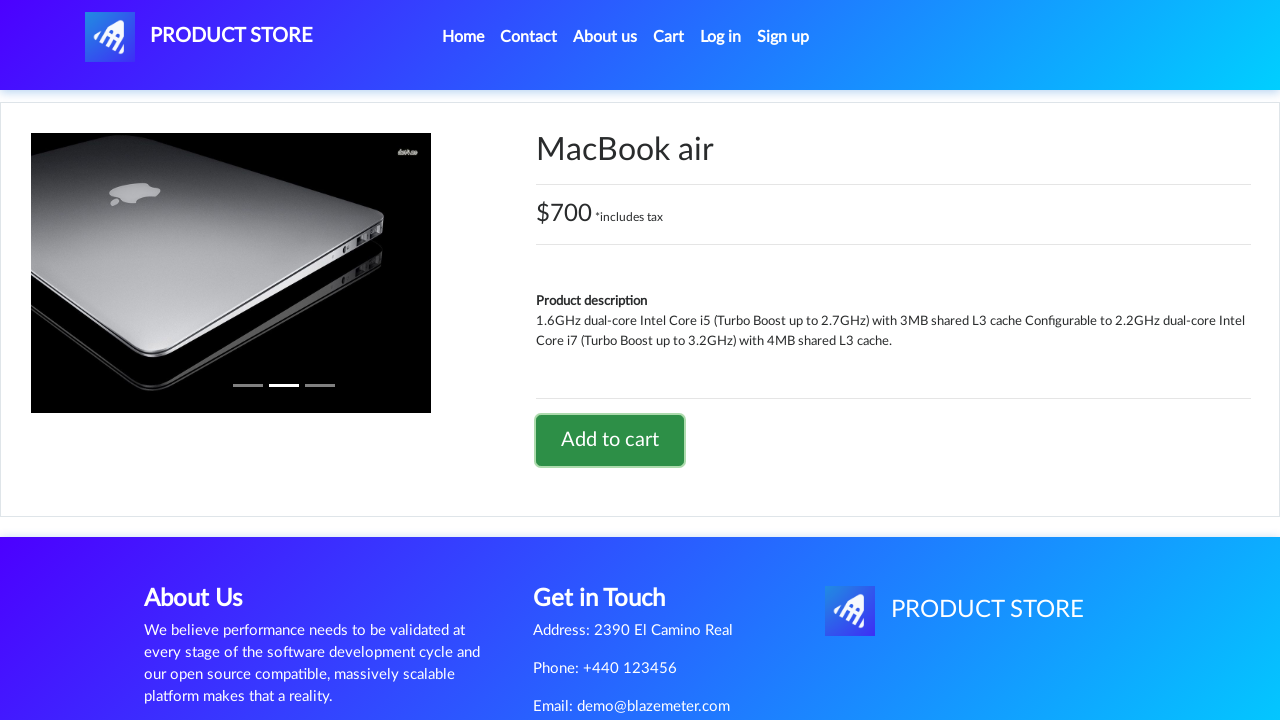

Clicked Cart in navigation menu at (669, 37) on a#cartur
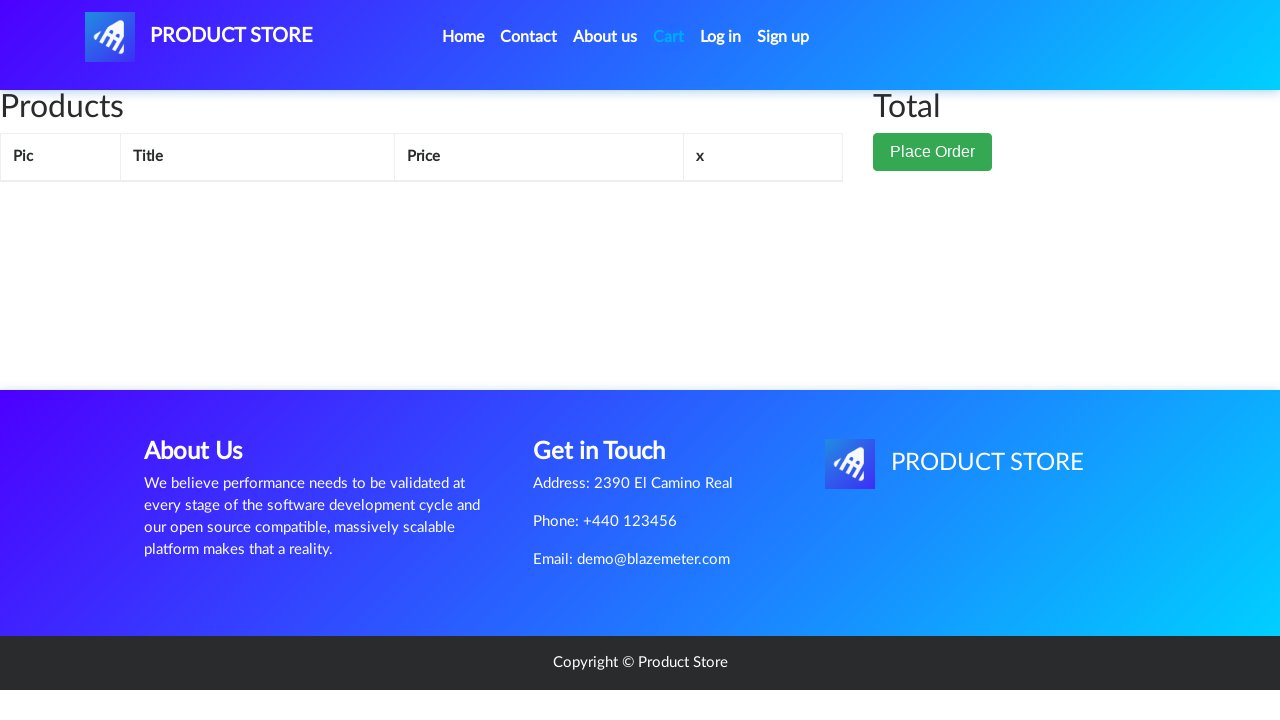

Cart page loaded with success indicator
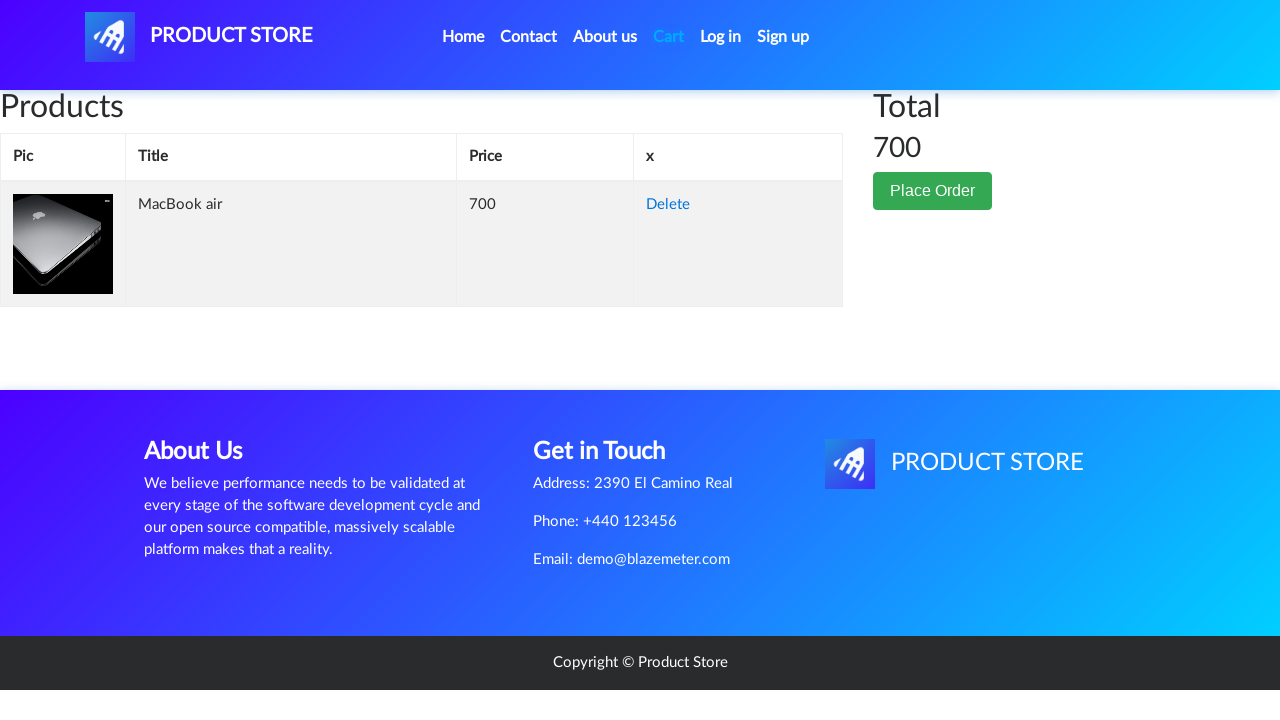

Clicked Place Order button at (933, 191) on button:has-text('Place Order')
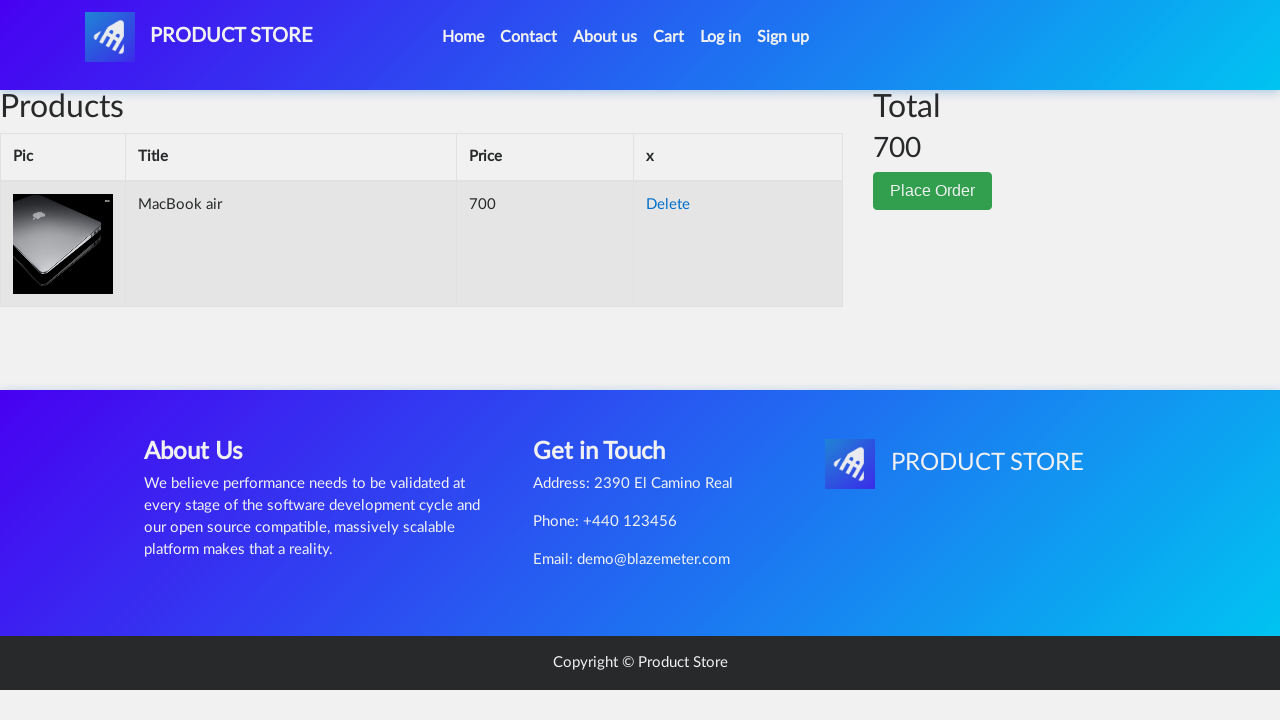

Order modal appeared
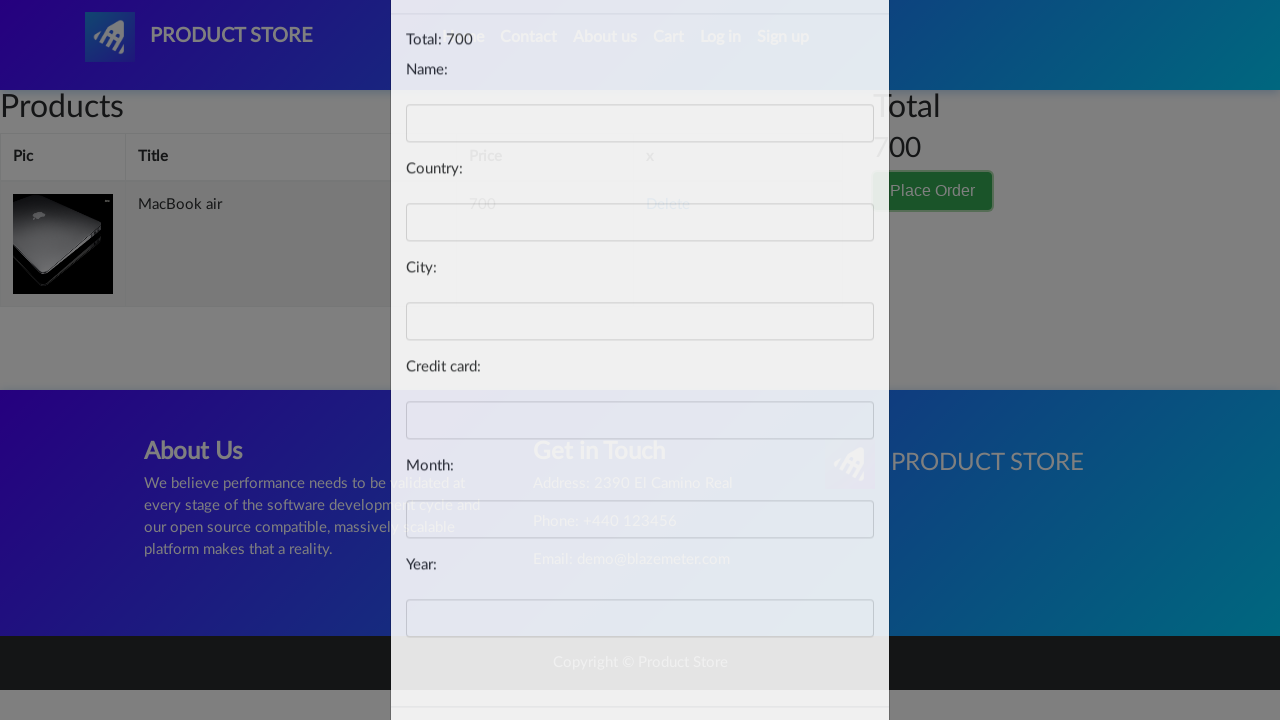

Filled in customer name 'Nour' on #name
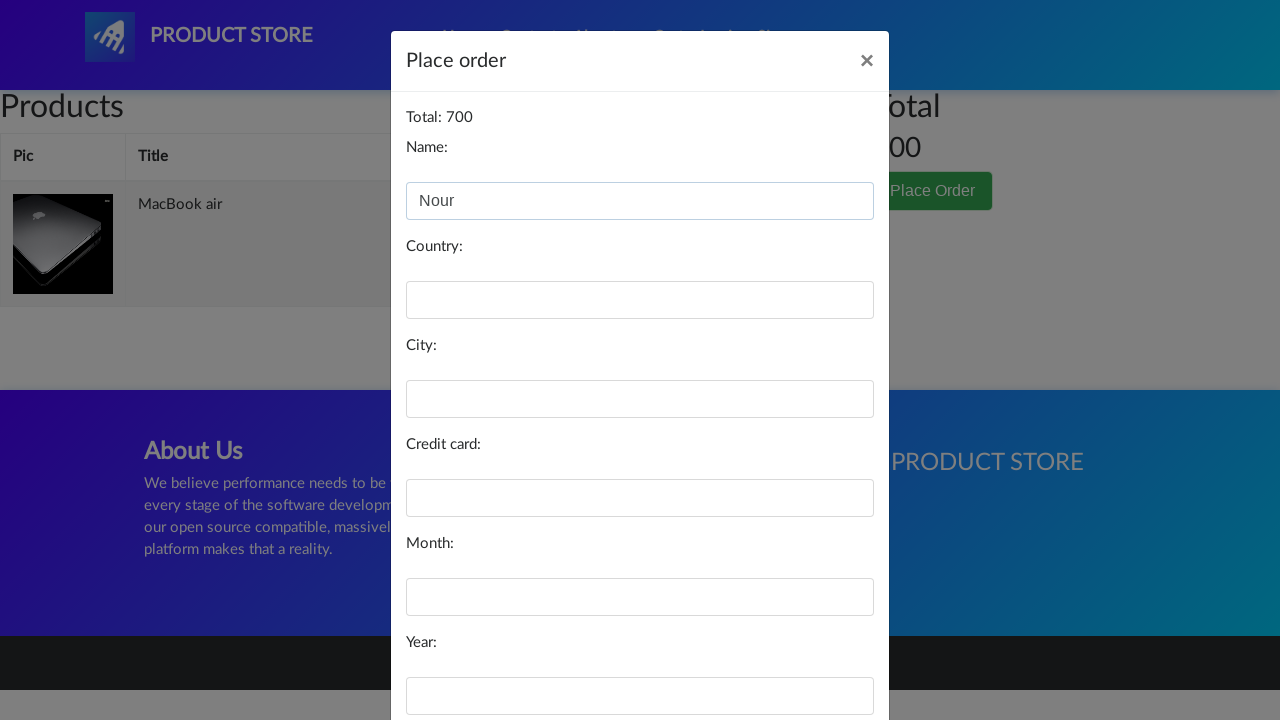

Filled in country 'egy' on #country
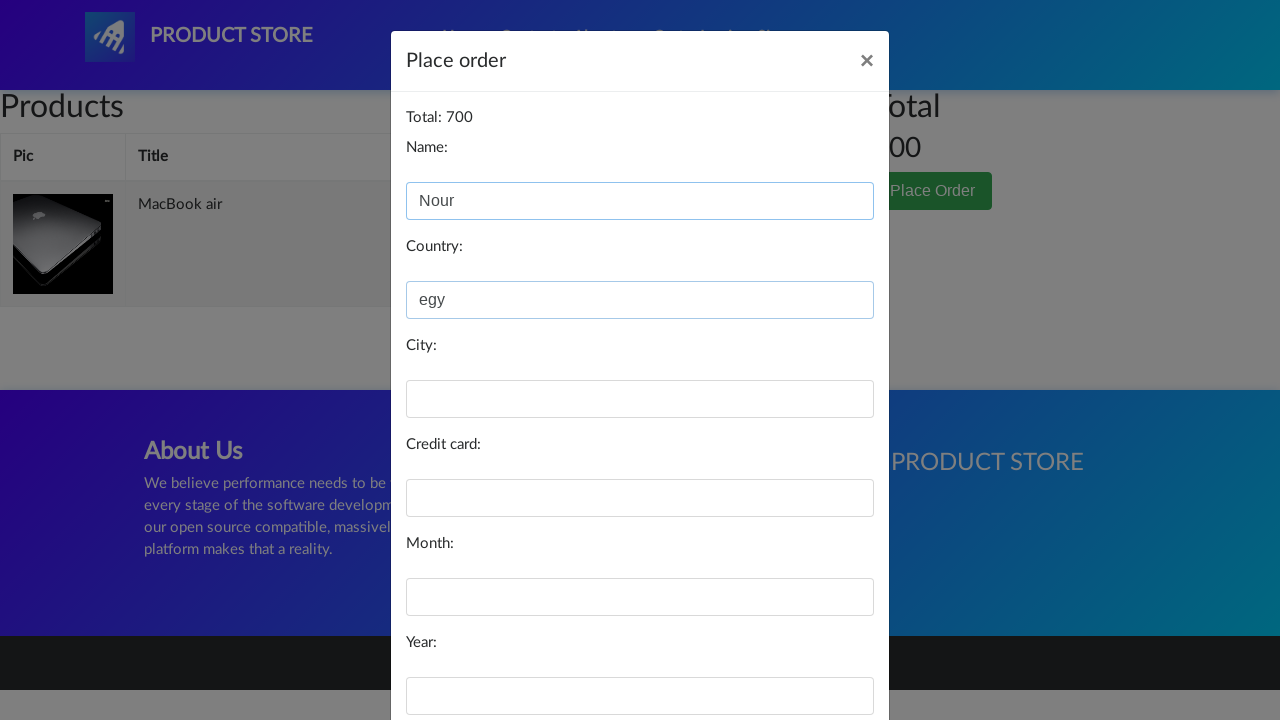

Filled in city 'cai' on #city
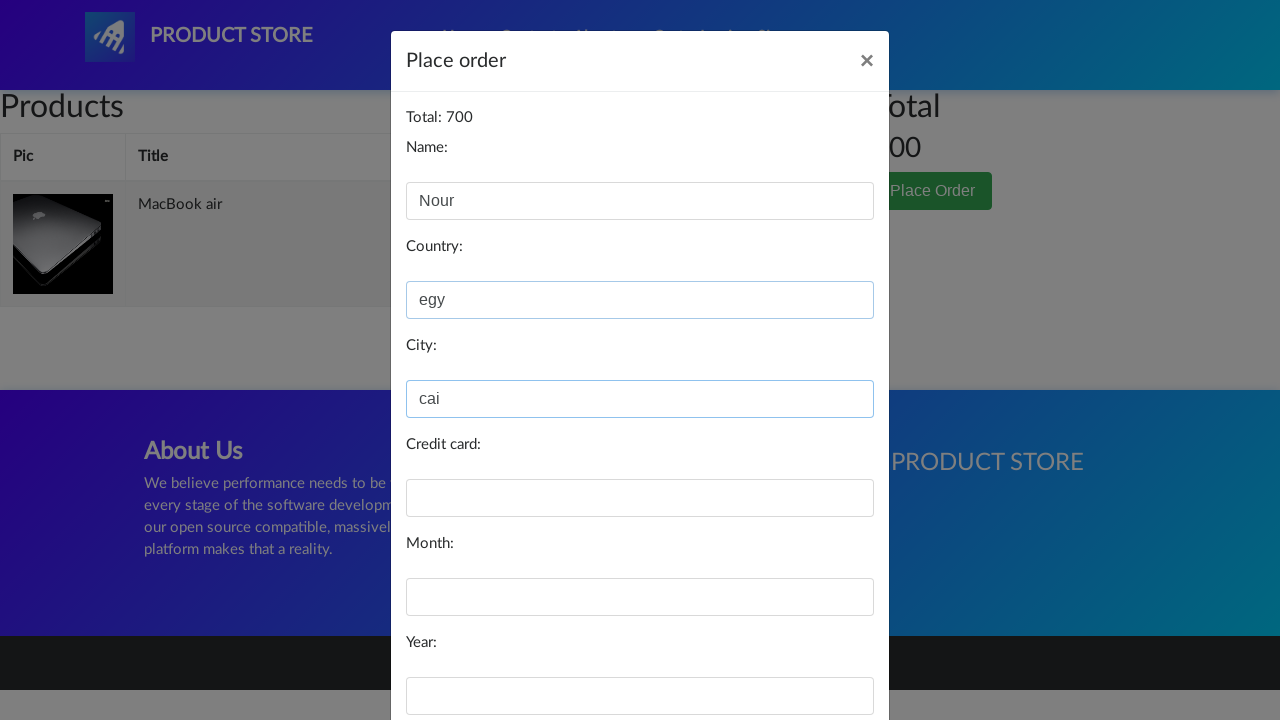

Filled in credit card number '1234567' on #card
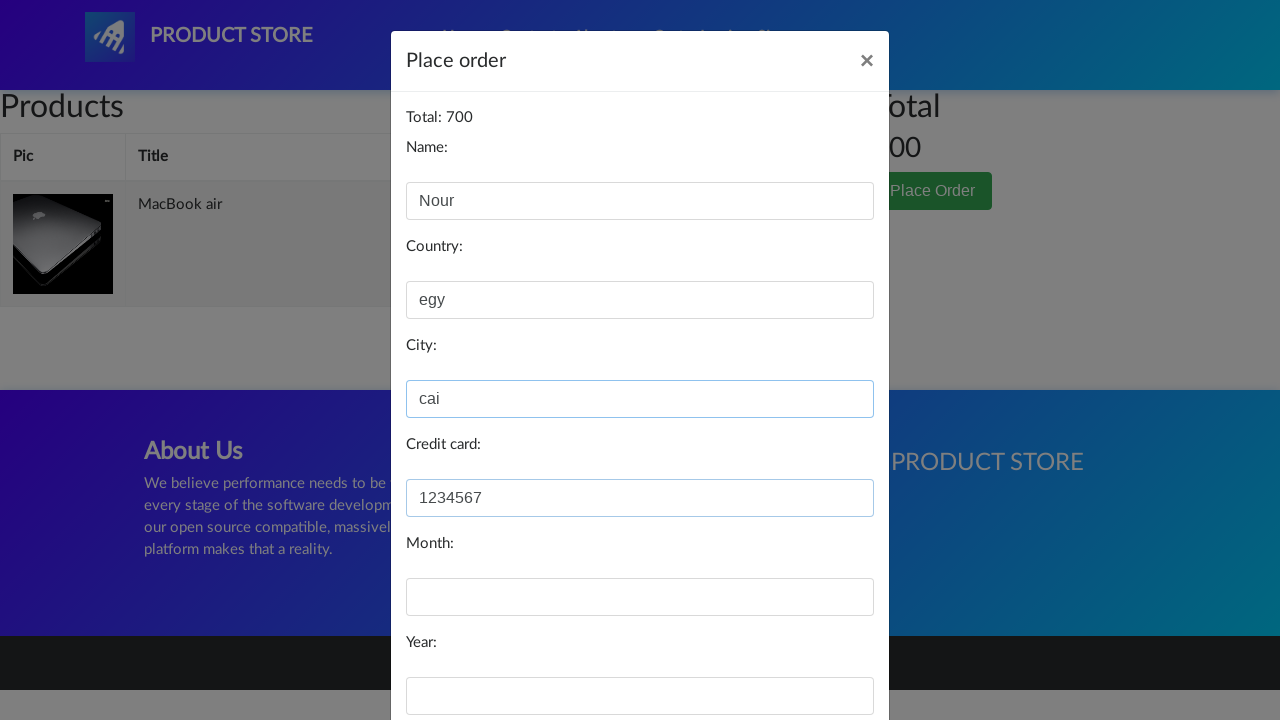

Filled in expiry month '3' on #month
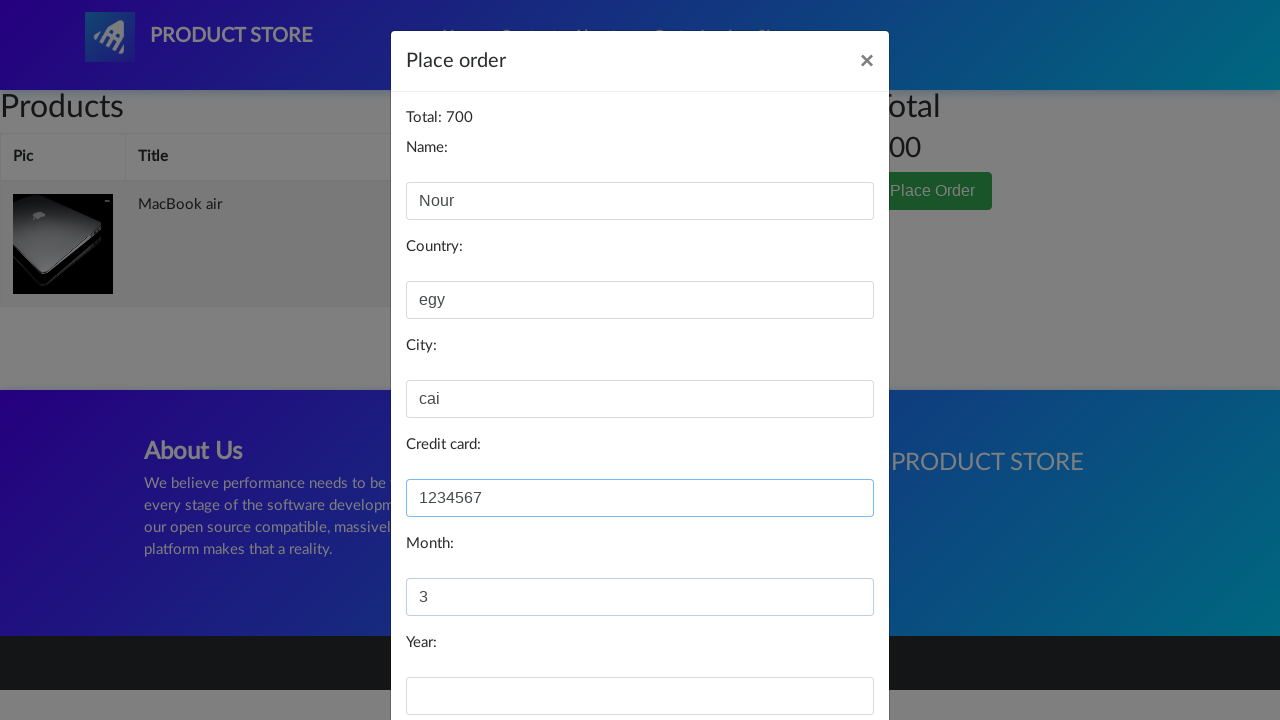

Filled in expiry year '1998' on #year
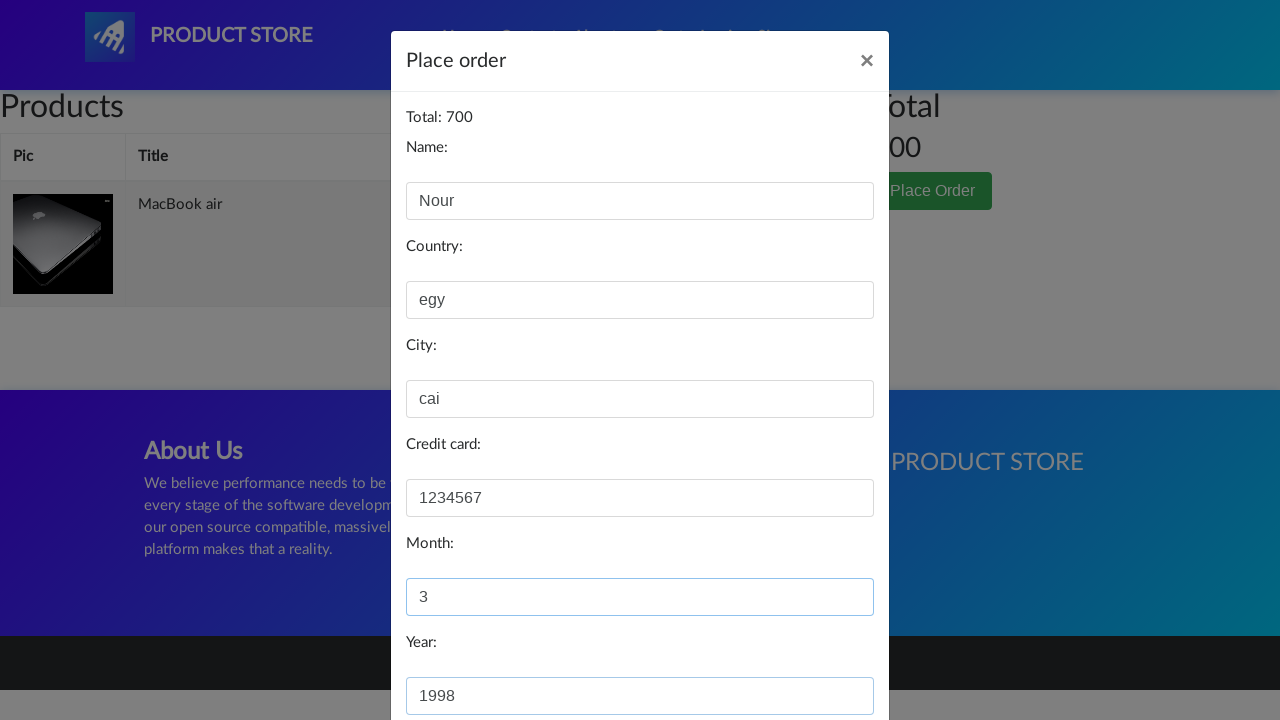

Clicked Purchase button to confirm order at (823, 655) on button:has-text('Purchase')
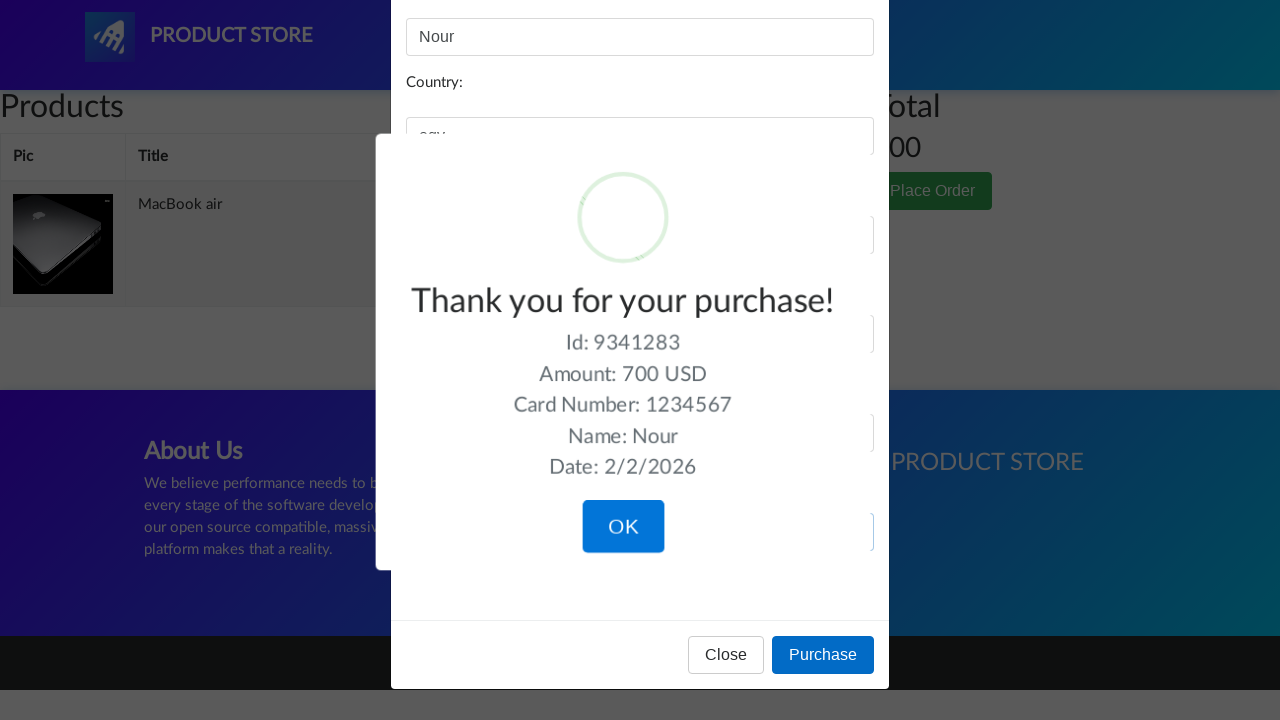

Purchase confirmation alert appeared
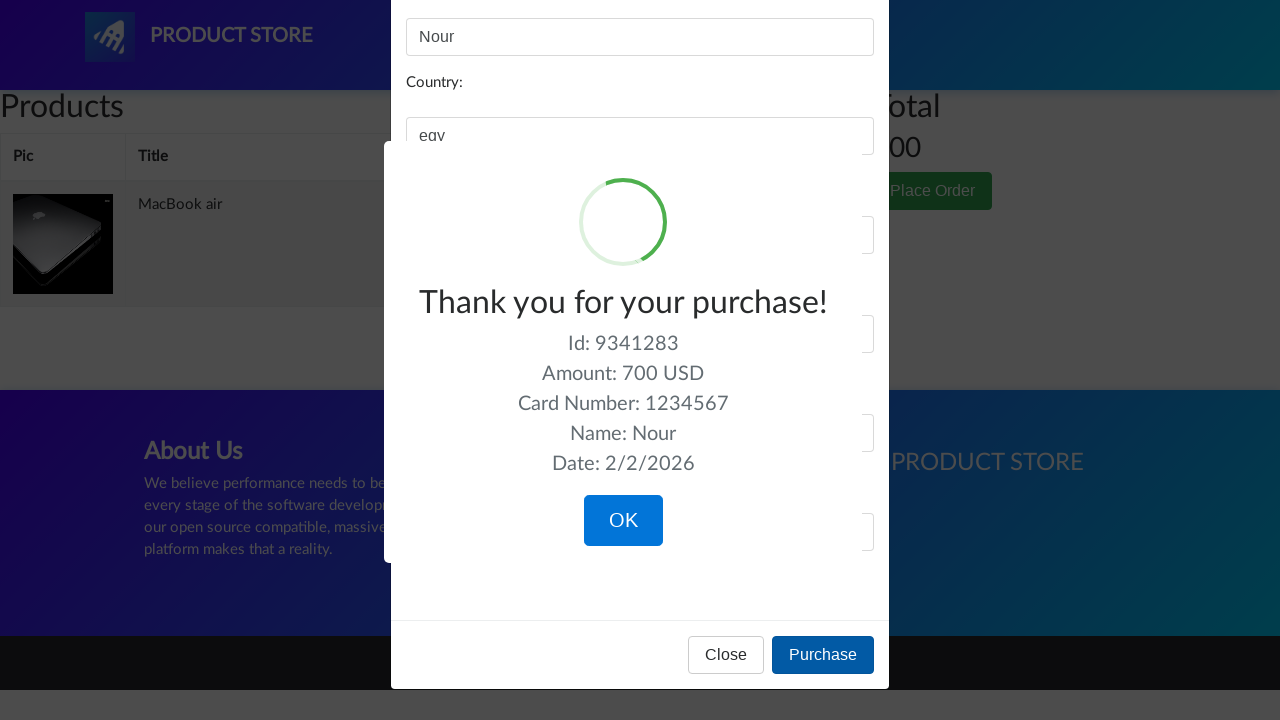

Clicked OK button to complete the checkout flow at (623, 521) on button:has-text('OK')
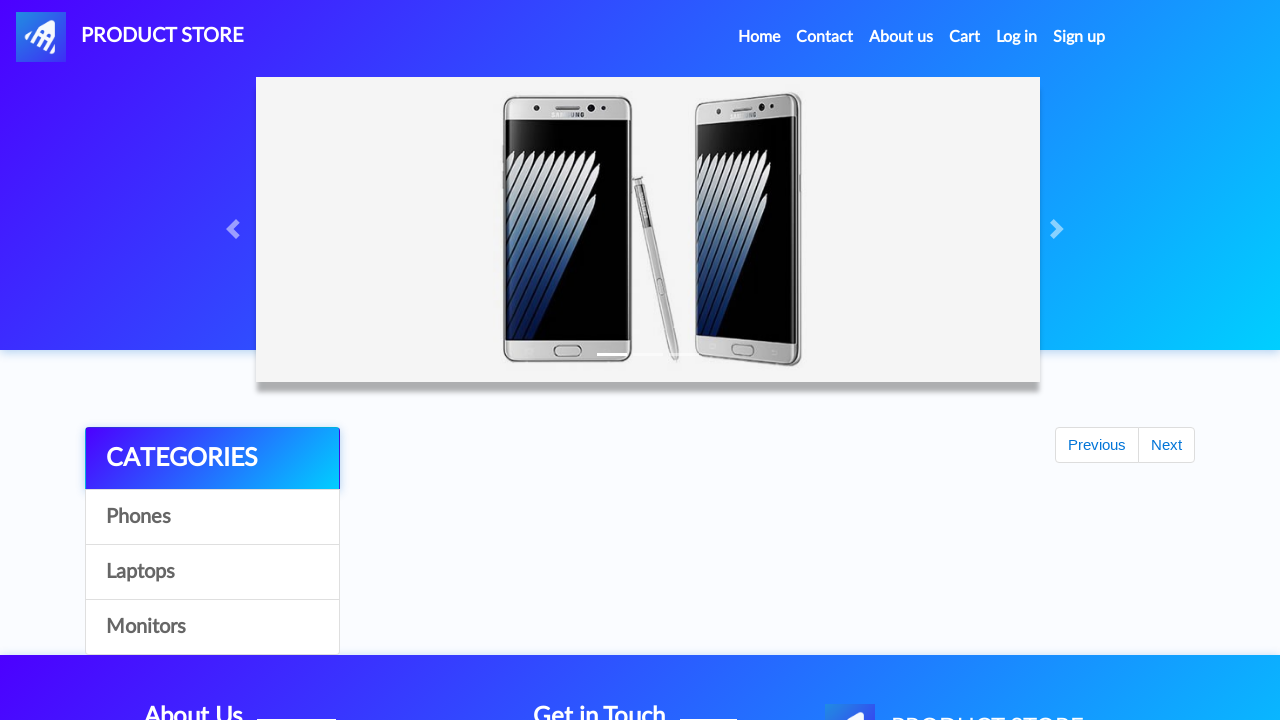

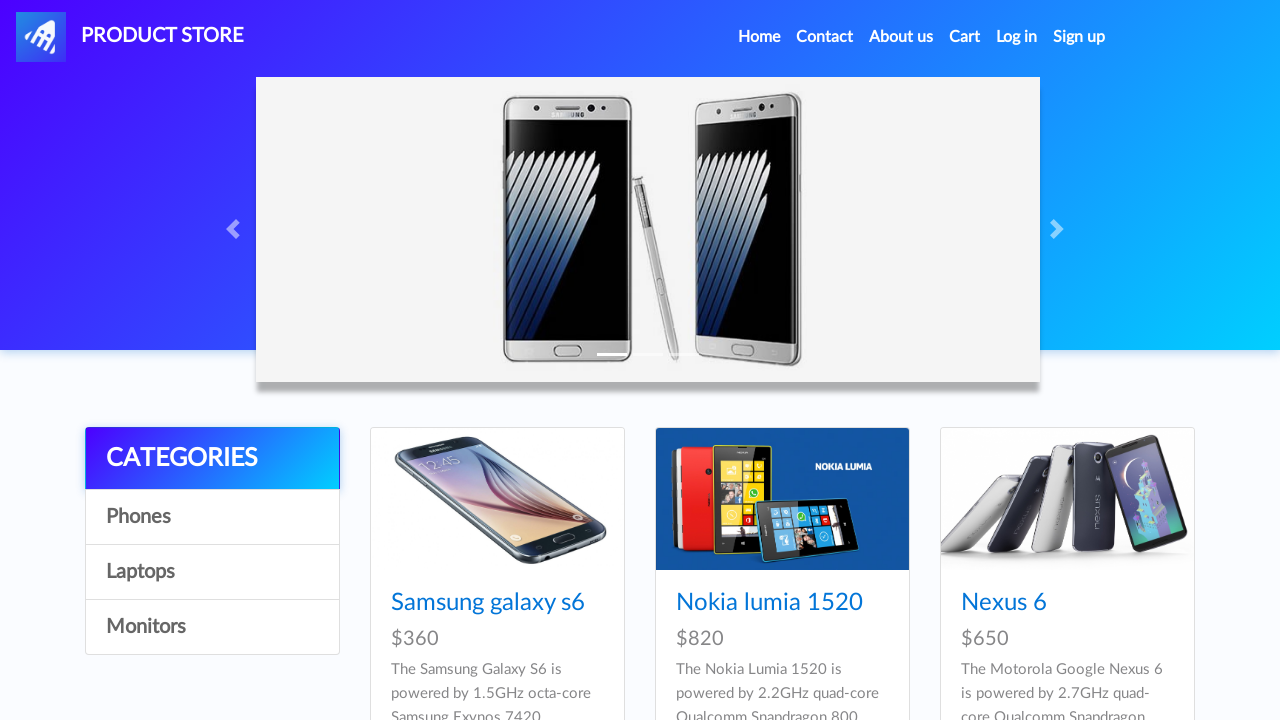